Navigates to the Rolex homepage and verifies the page loads successfully

Starting URL: https://www.rolex.com/

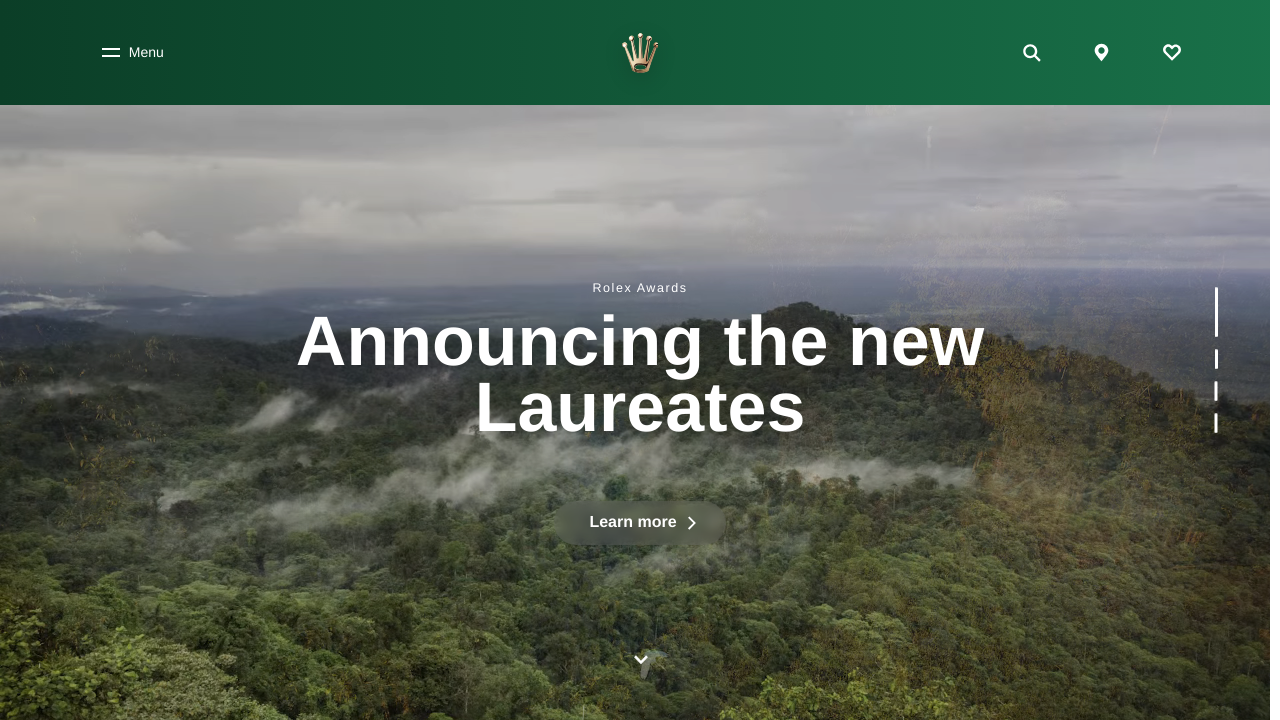

Waited for Rolex homepage to fully load (domcontentloaded)
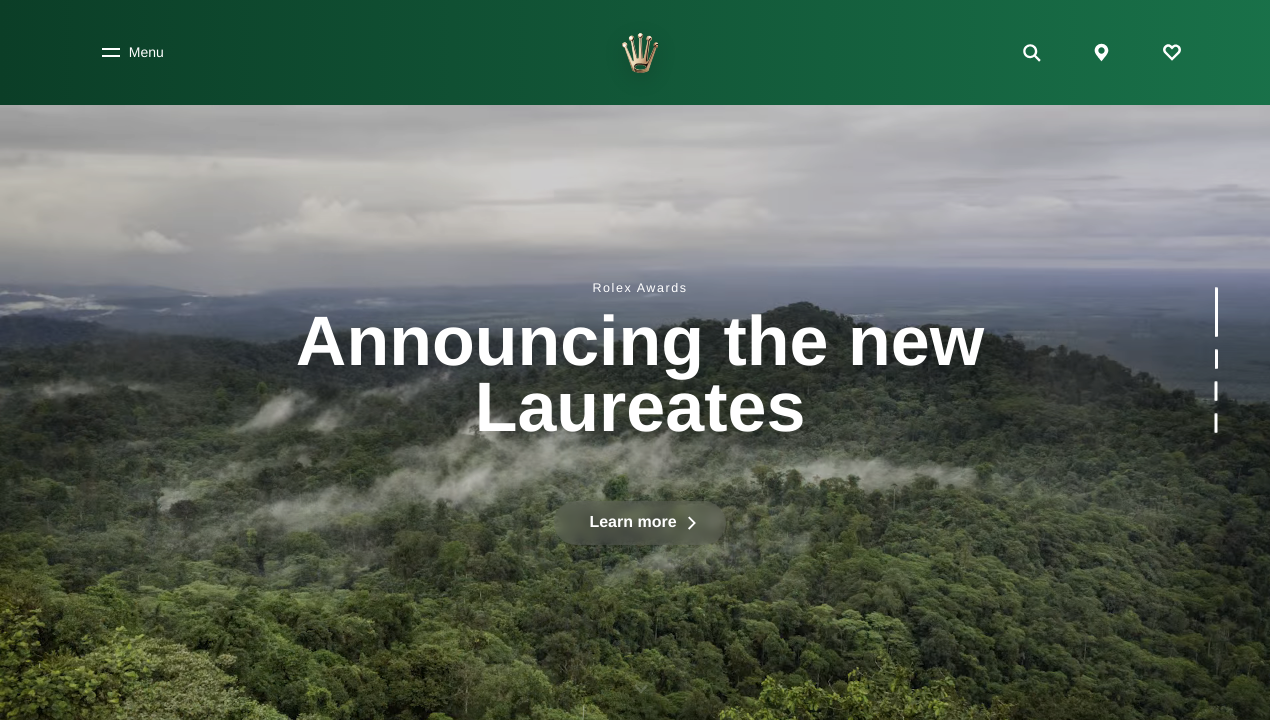

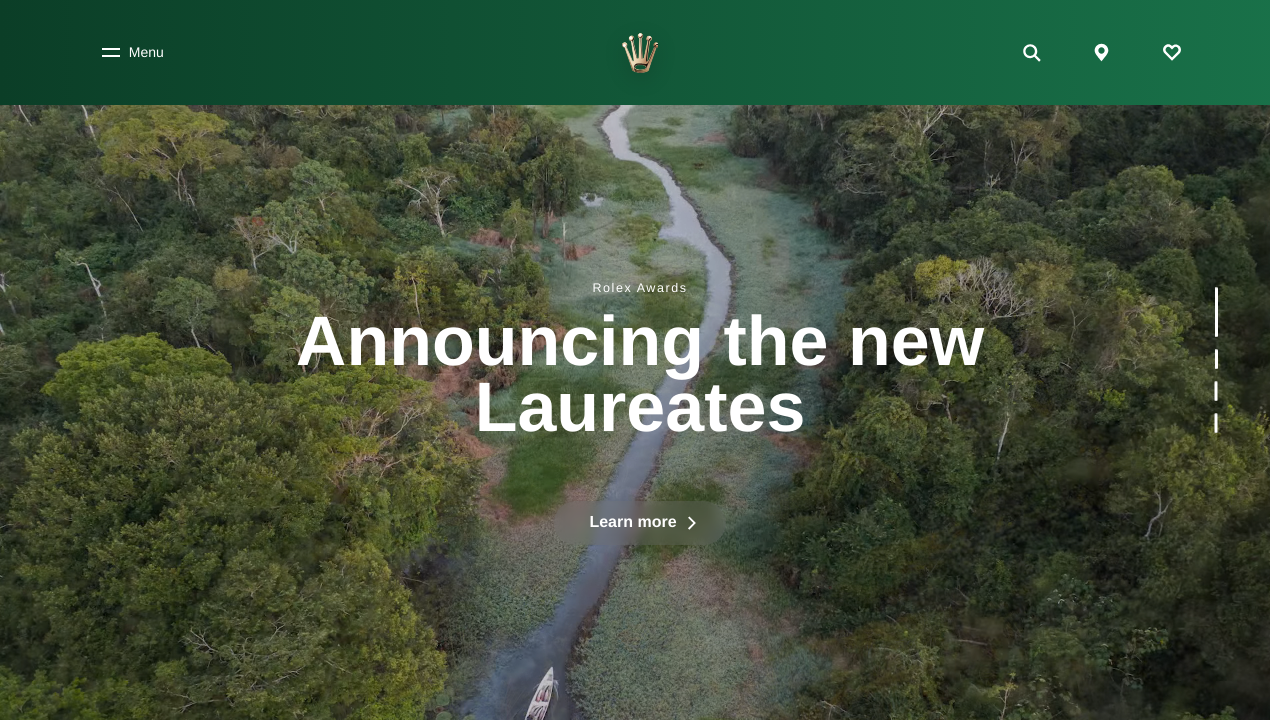